Verifies that the login page header displays the expected text "Log in to ZeroBank" by checking the h3 element content.

Starting URL: http://zero.webappsecurity.com/login.html

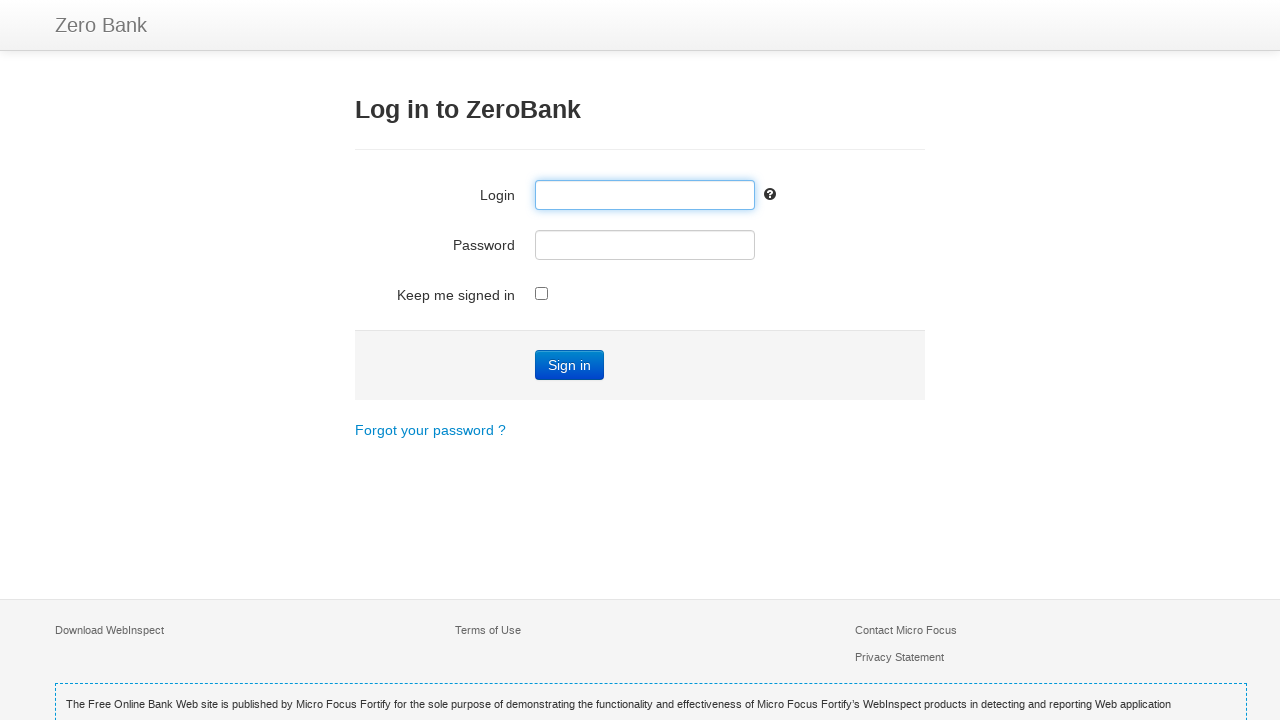

Navigated to ZeroBank login page
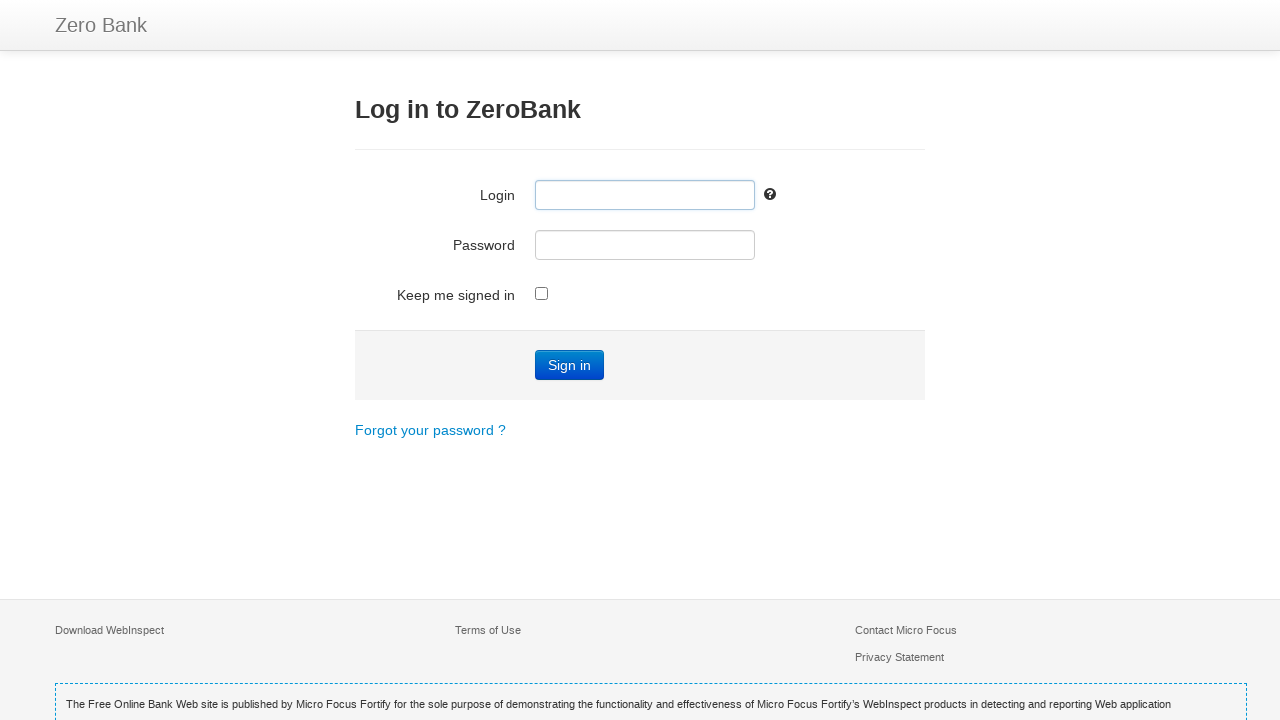

Login page h3 header element is visible
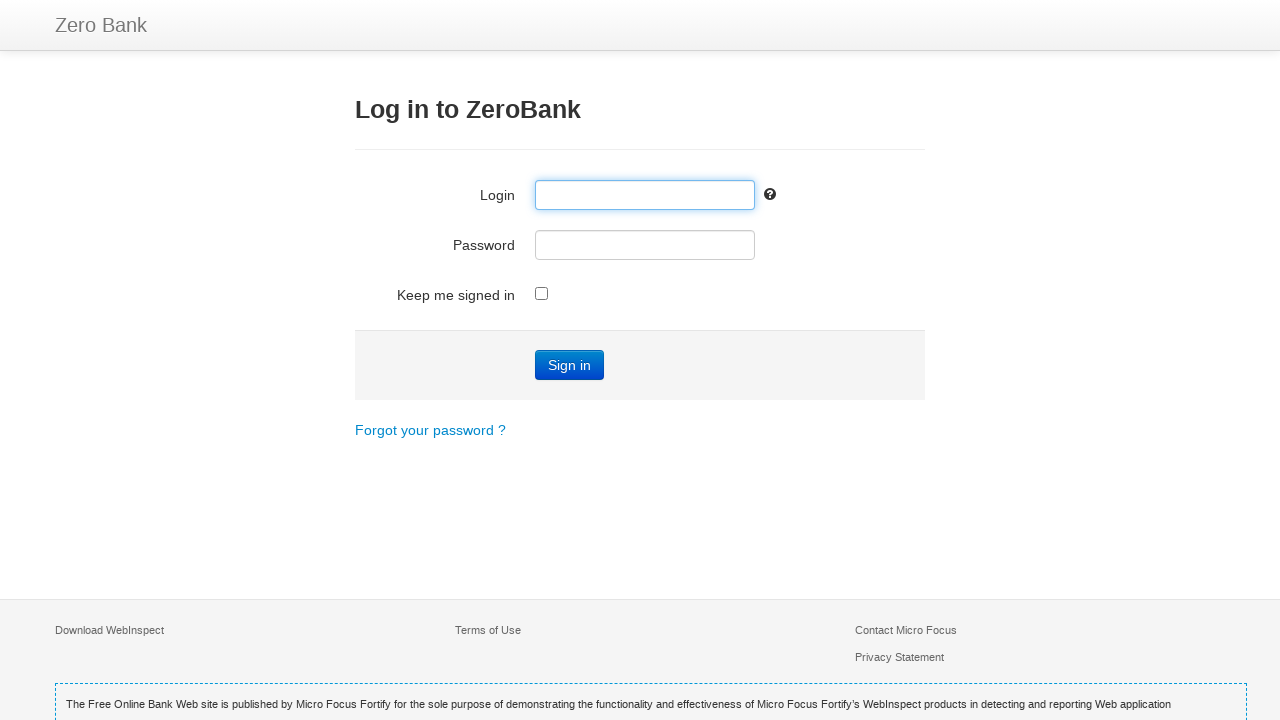

Retrieved h3 header text content
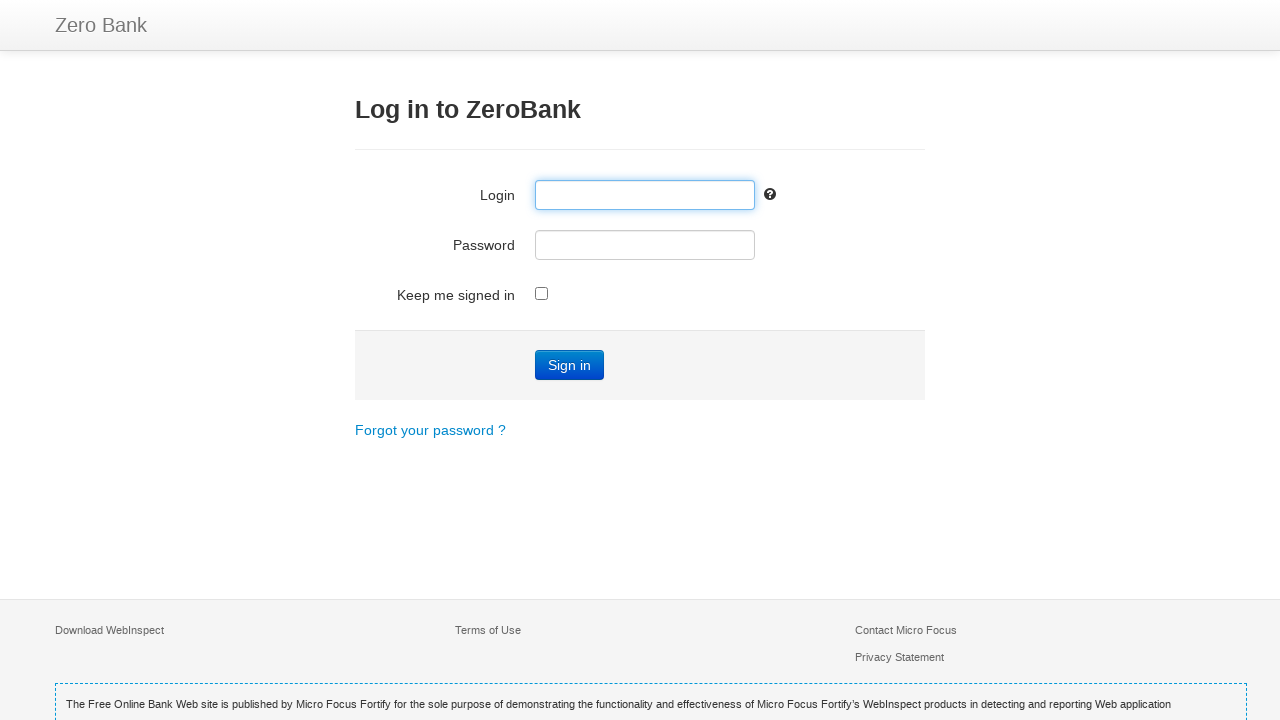

Verified h3 header text matches expected 'Log in to ZeroBank'
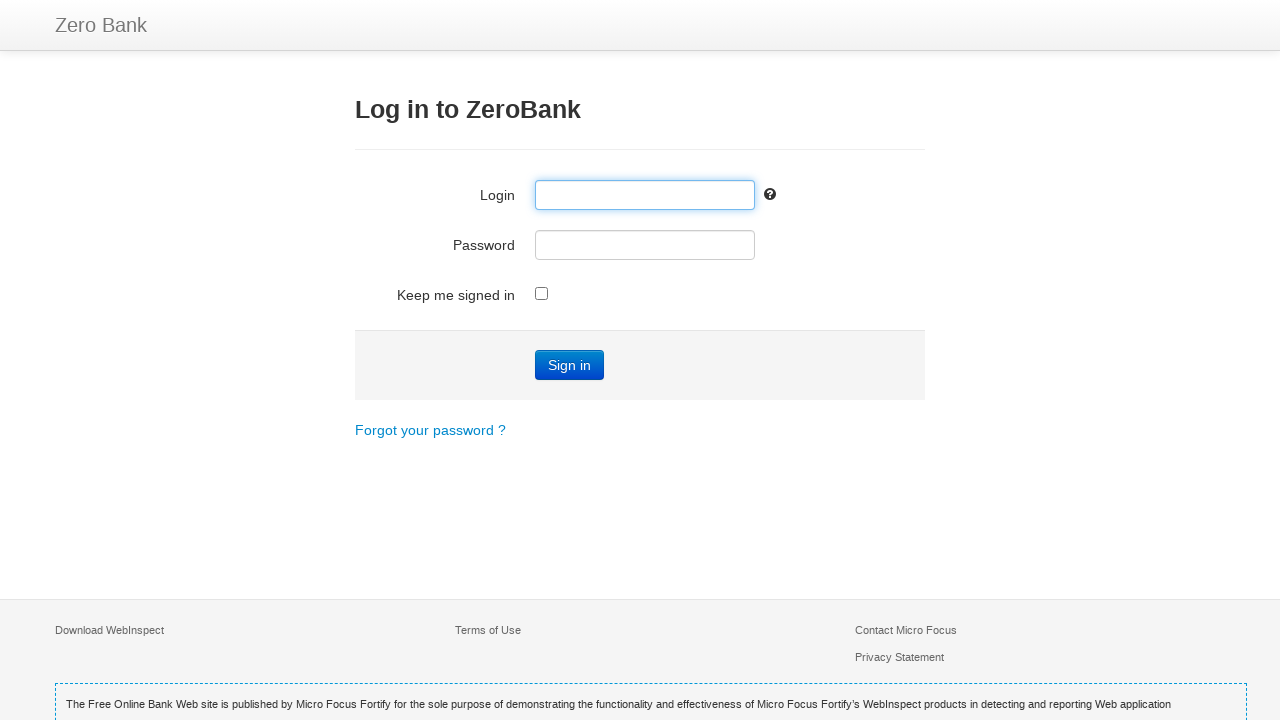

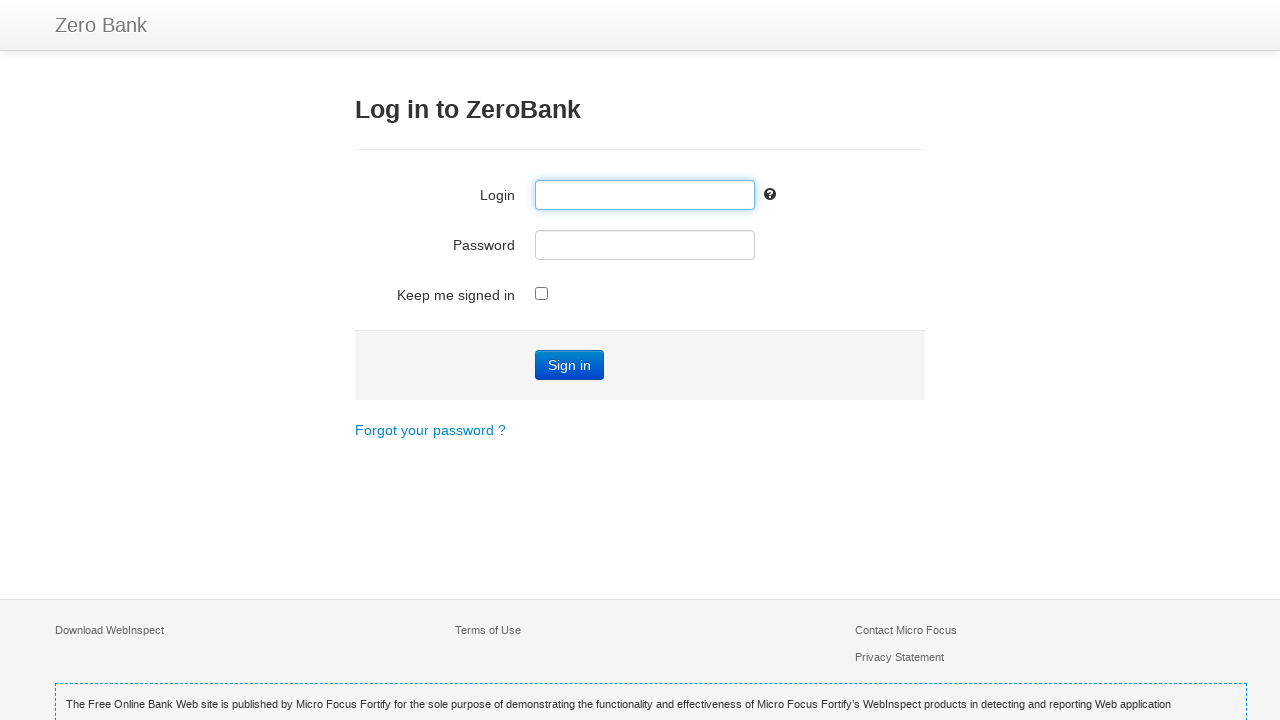